Navigates to the Koel app and verifies the URL loads correctly

Starting URL: https://qa.koel.app/

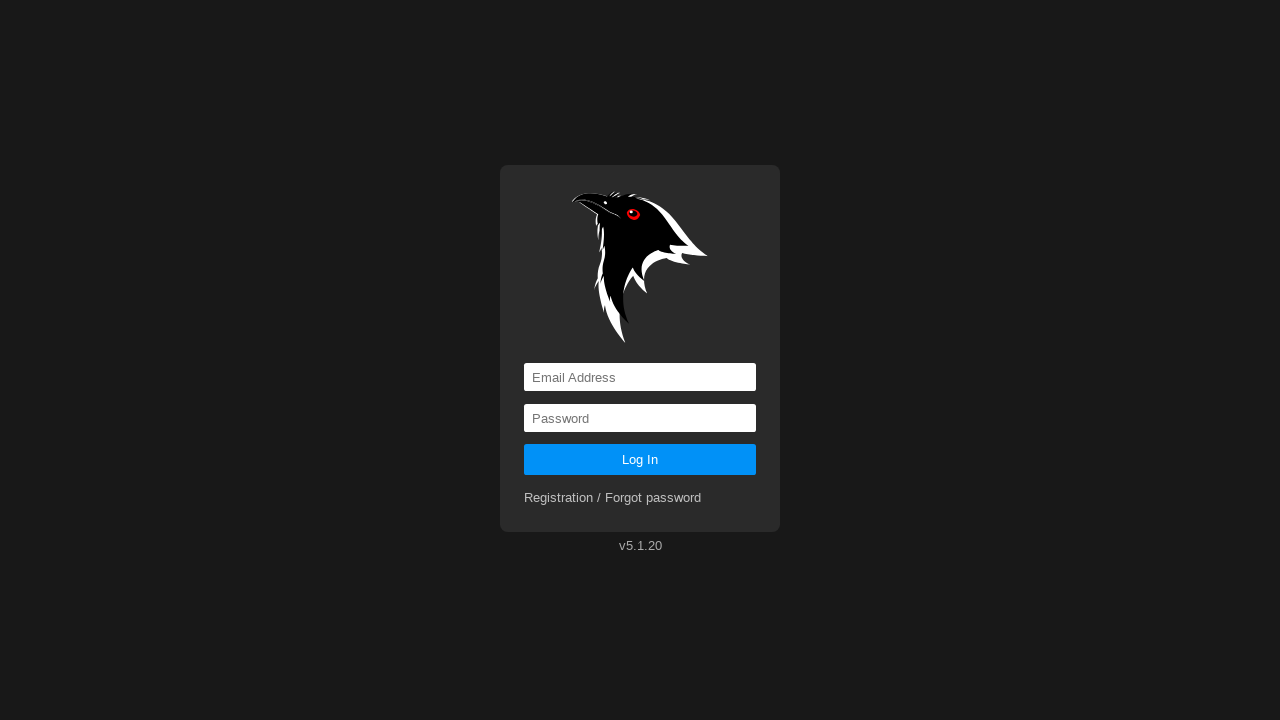

Navigated to Koel app at https://qa.koel.app/
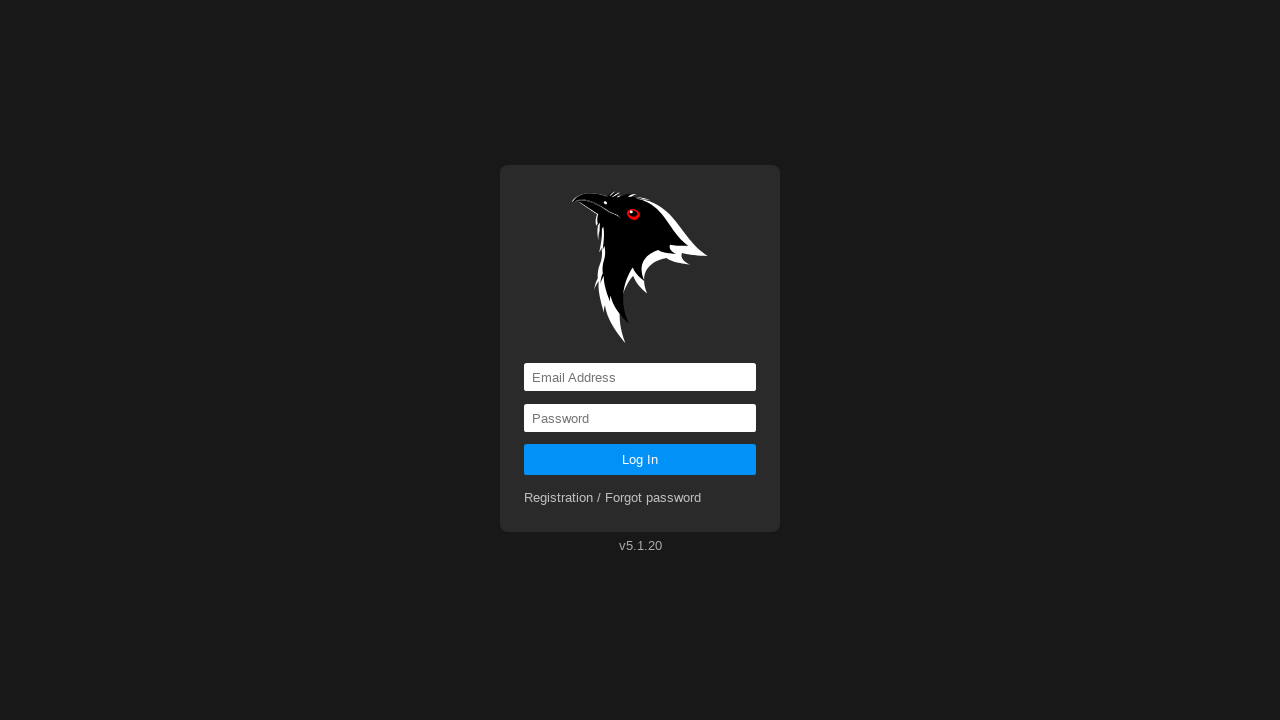

Verified URL matches expected: https://qa.koel.app/
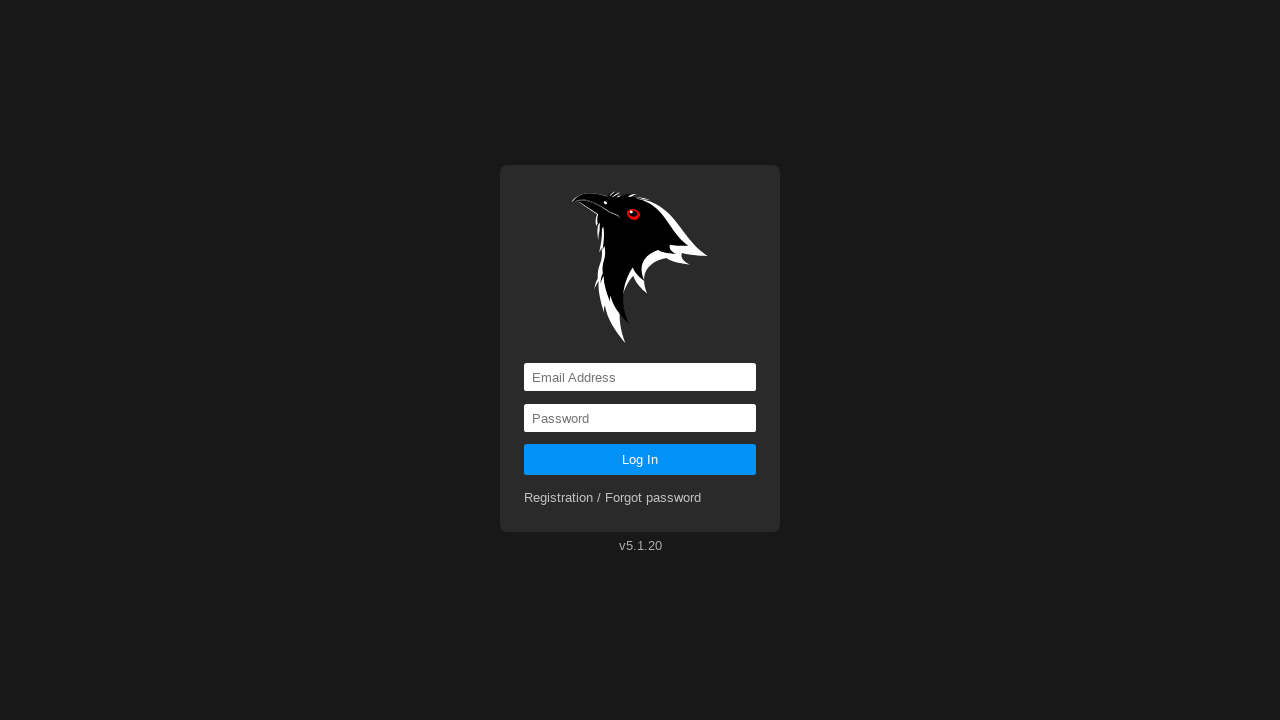

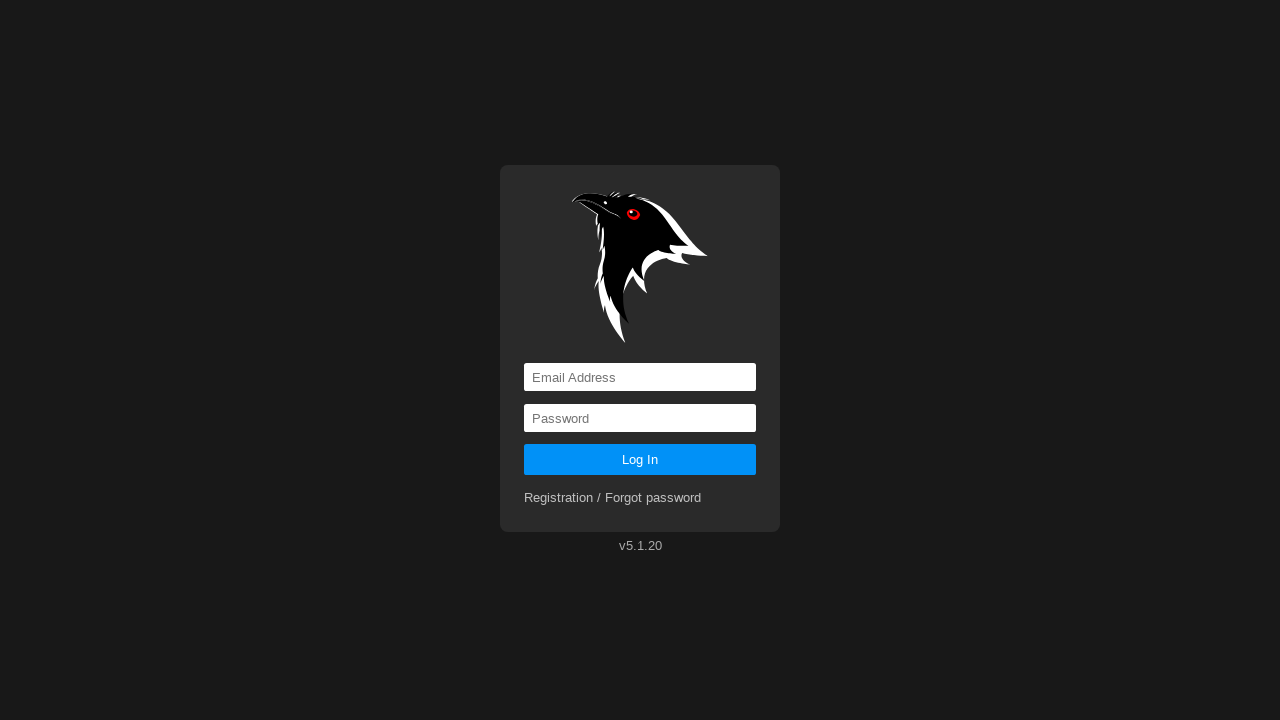